Tests dropdown selection by clicking through multiple dropdown options

Starting URL: http://www.qaclickacademy.com/practice.php

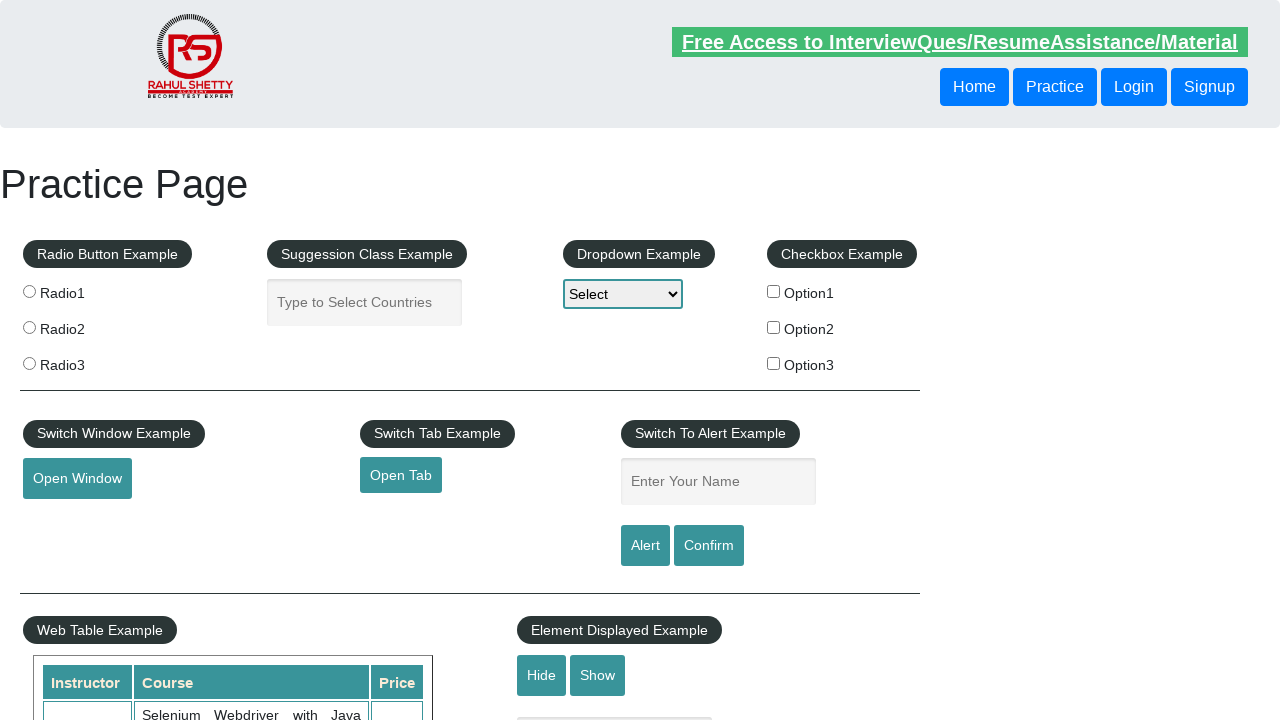

Clicked on dropdown element at (623, 294) on select[name='dropdown-class-example']
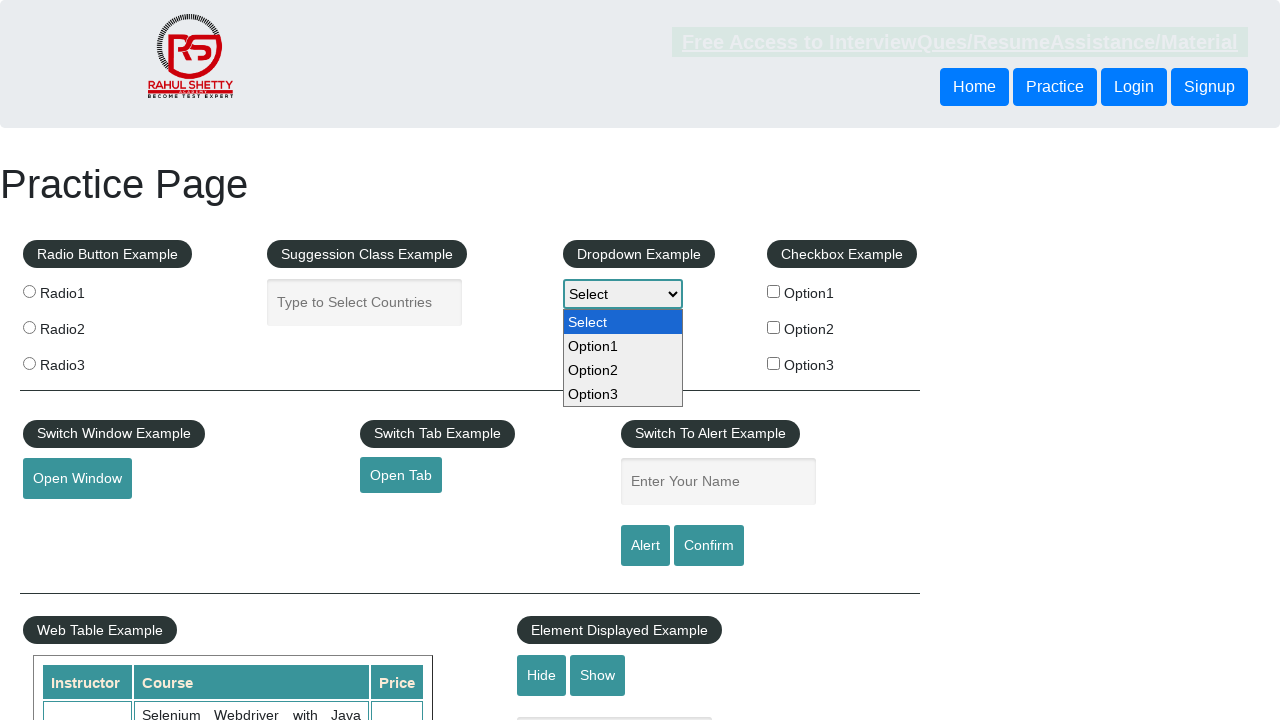

Selected option 1 from dropdown on select[name='dropdown-class-example']
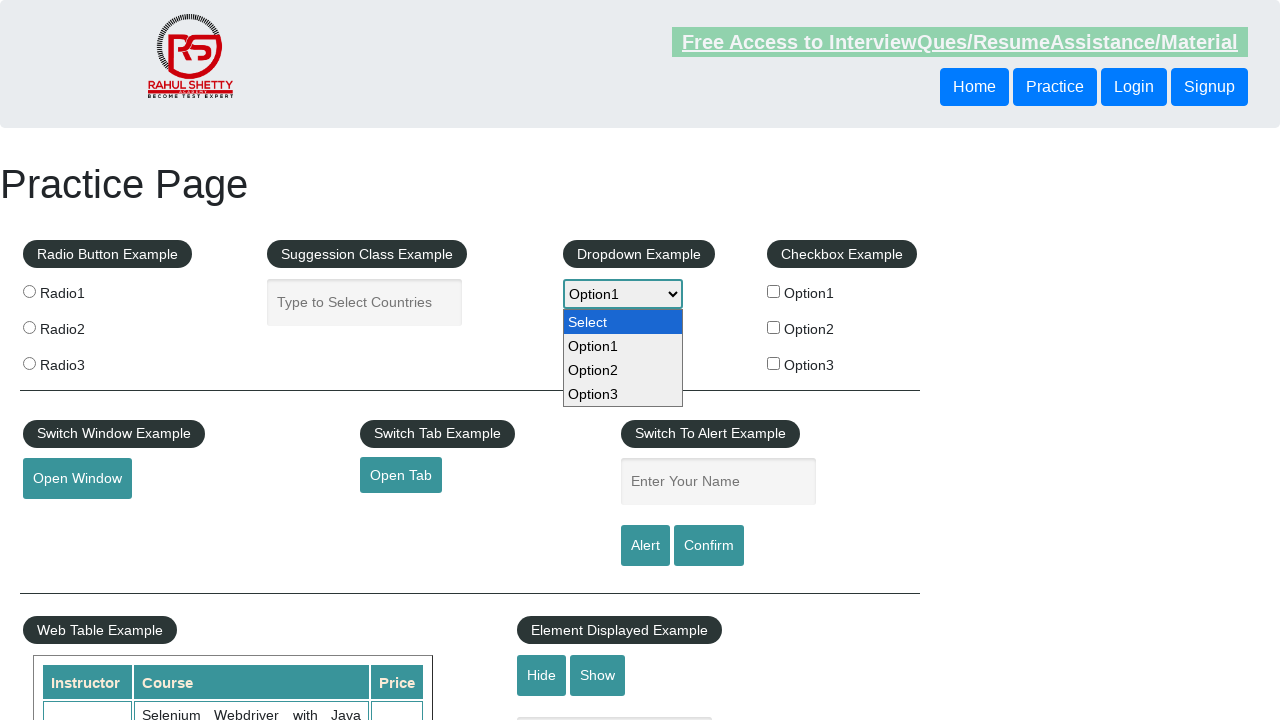

Selected option 2 from dropdown on select[name='dropdown-class-example']
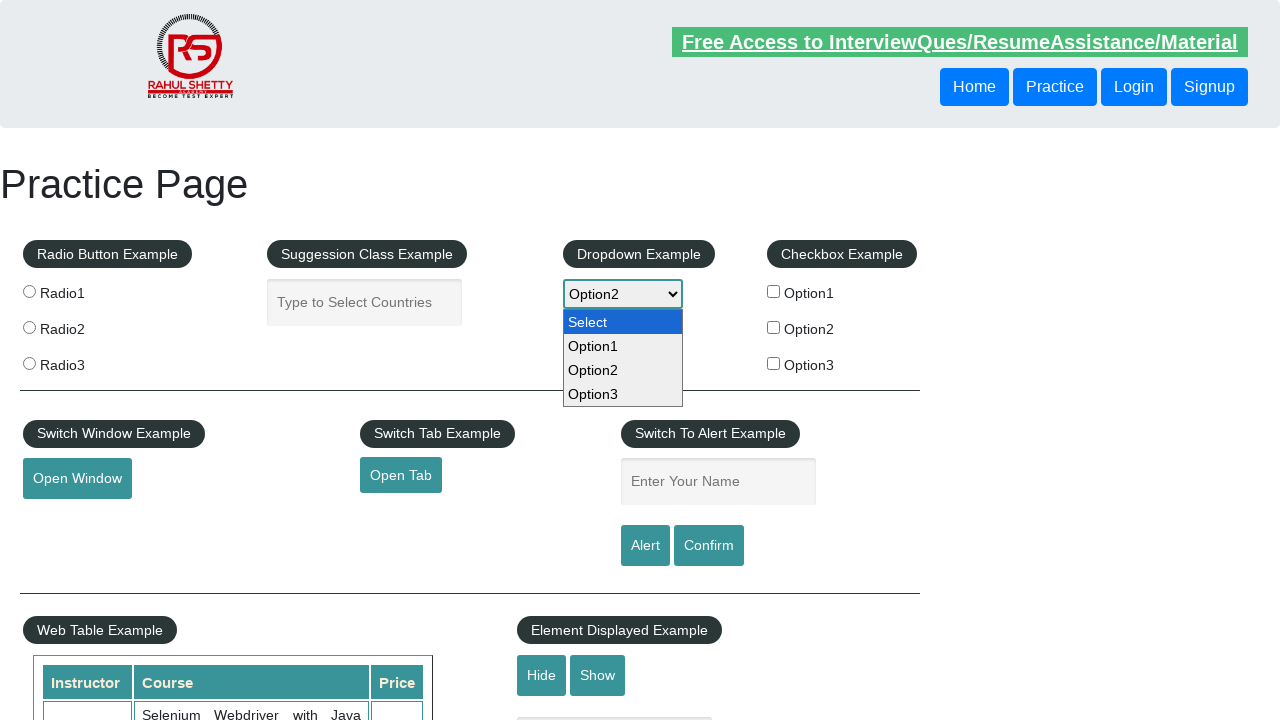

Selected option 3 from dropdown on select[name='dropdown-class-example']
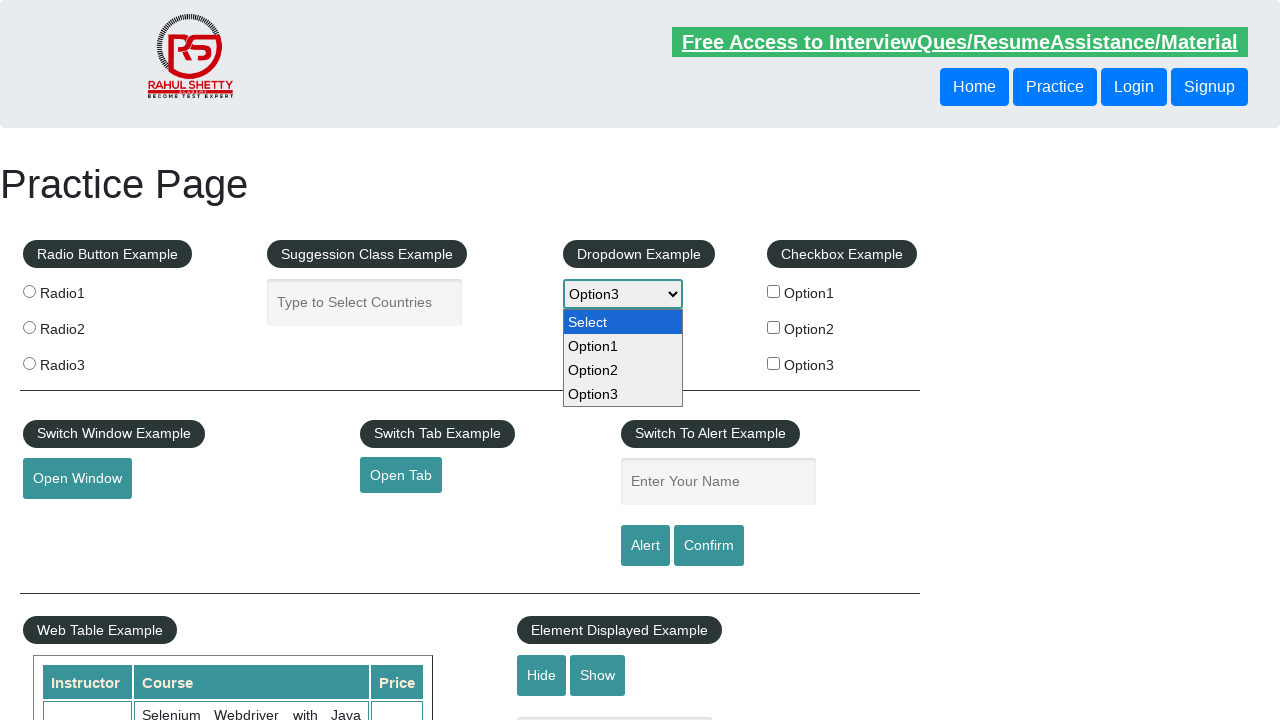

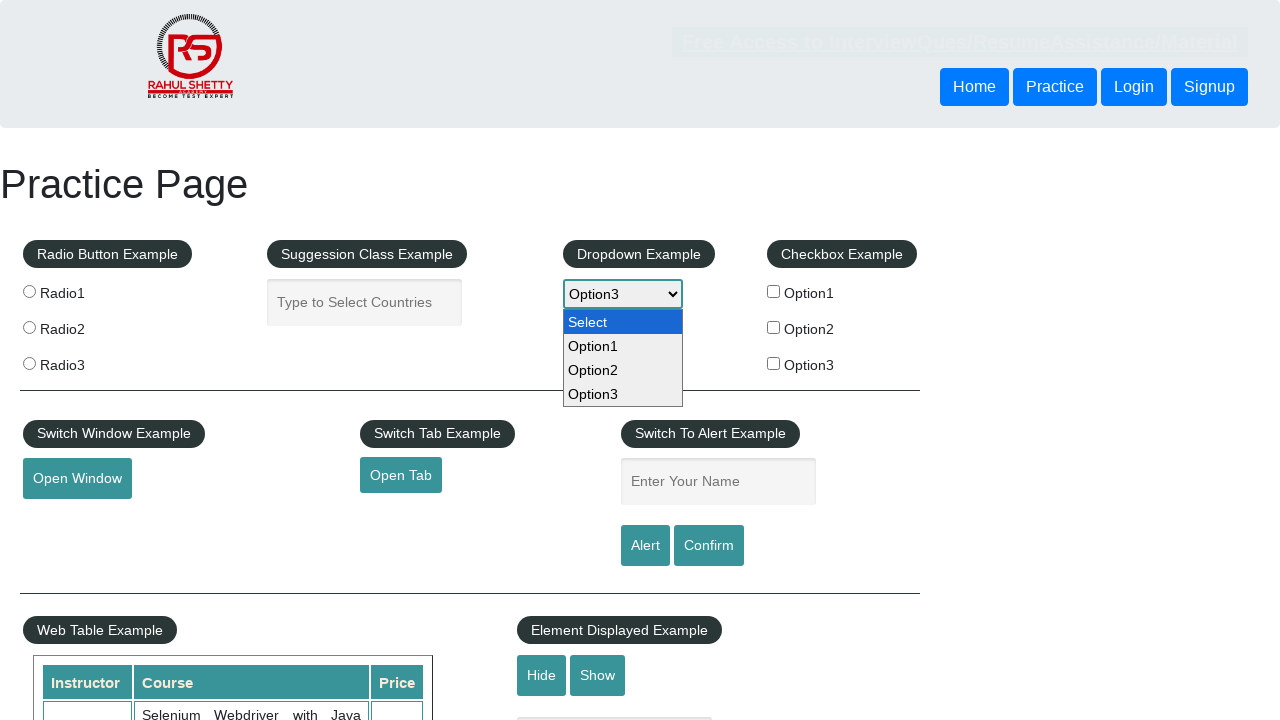